Tests alert handling functionality by accepting a simple alert and entering text into a prompt alert

Starting URL: https://demo.automationtesting.in/Alerts.html

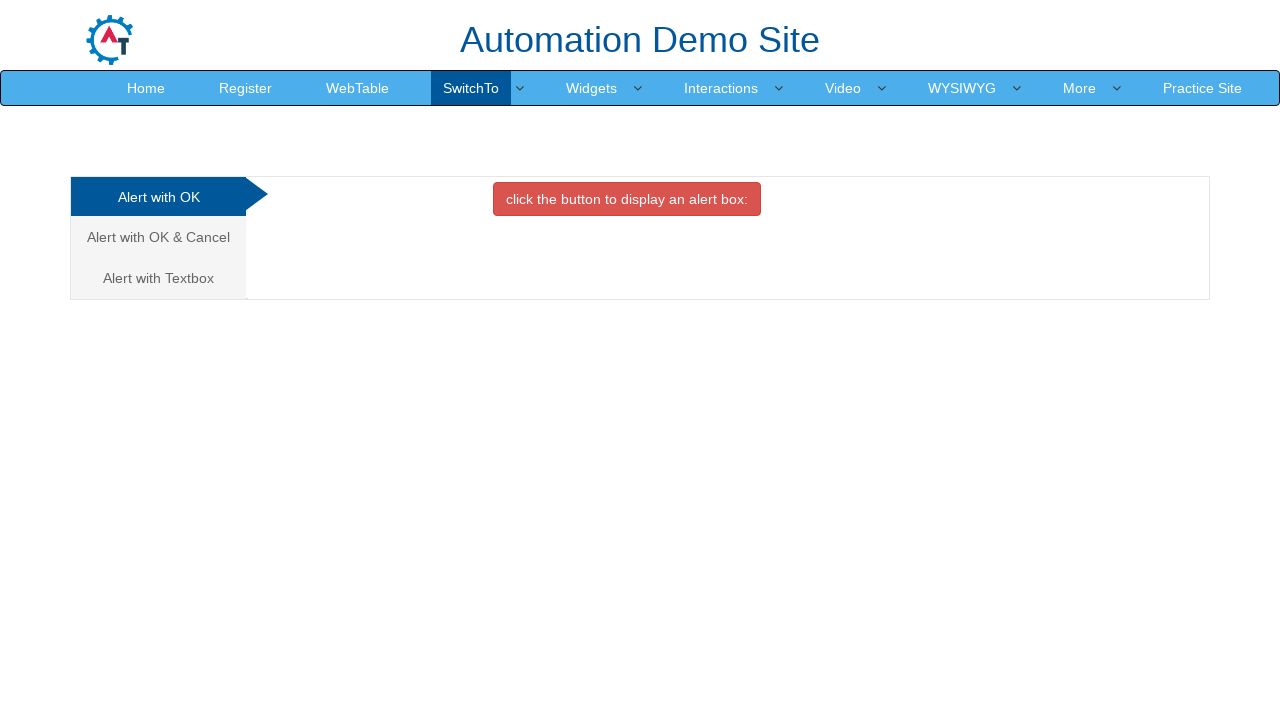

Clicked 'Alert with OK' link at (158, 197) on a:has-text('Alert with OK')
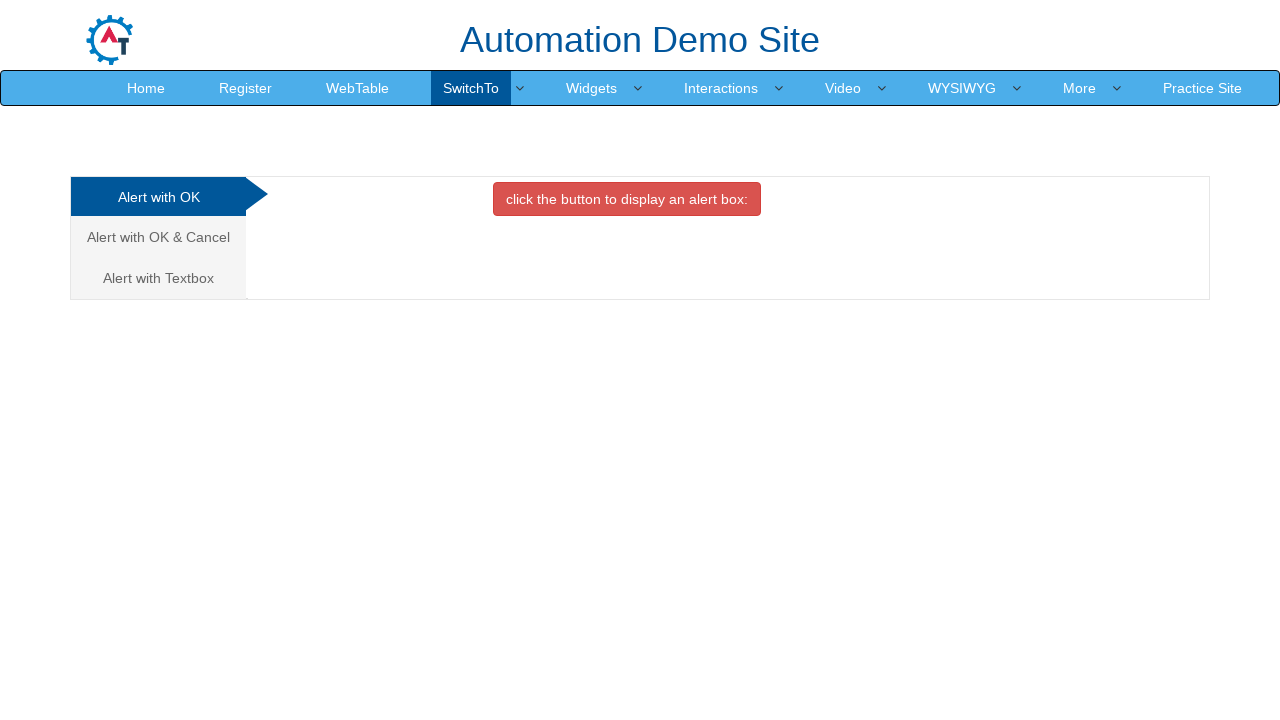

Clicked alertbox button to trigger simple alert at (627, 199) on button[onclick='alertbox()']
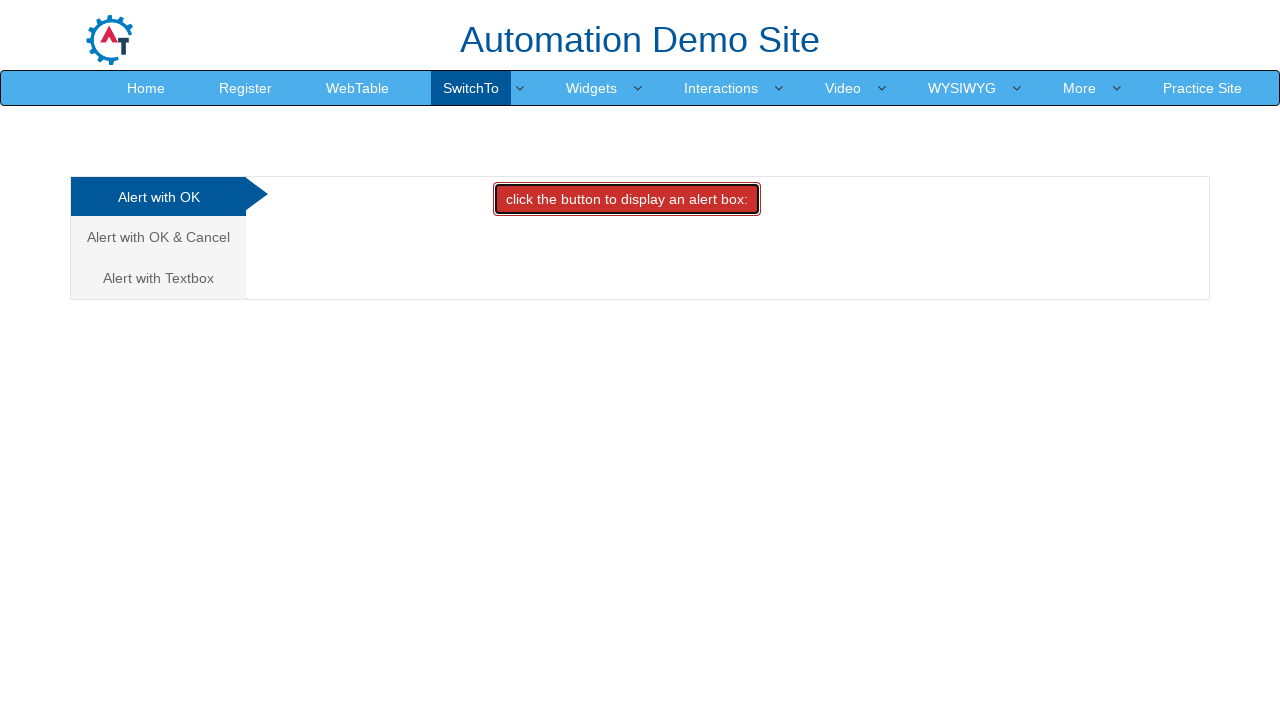

Set up alert dialog handler to accept
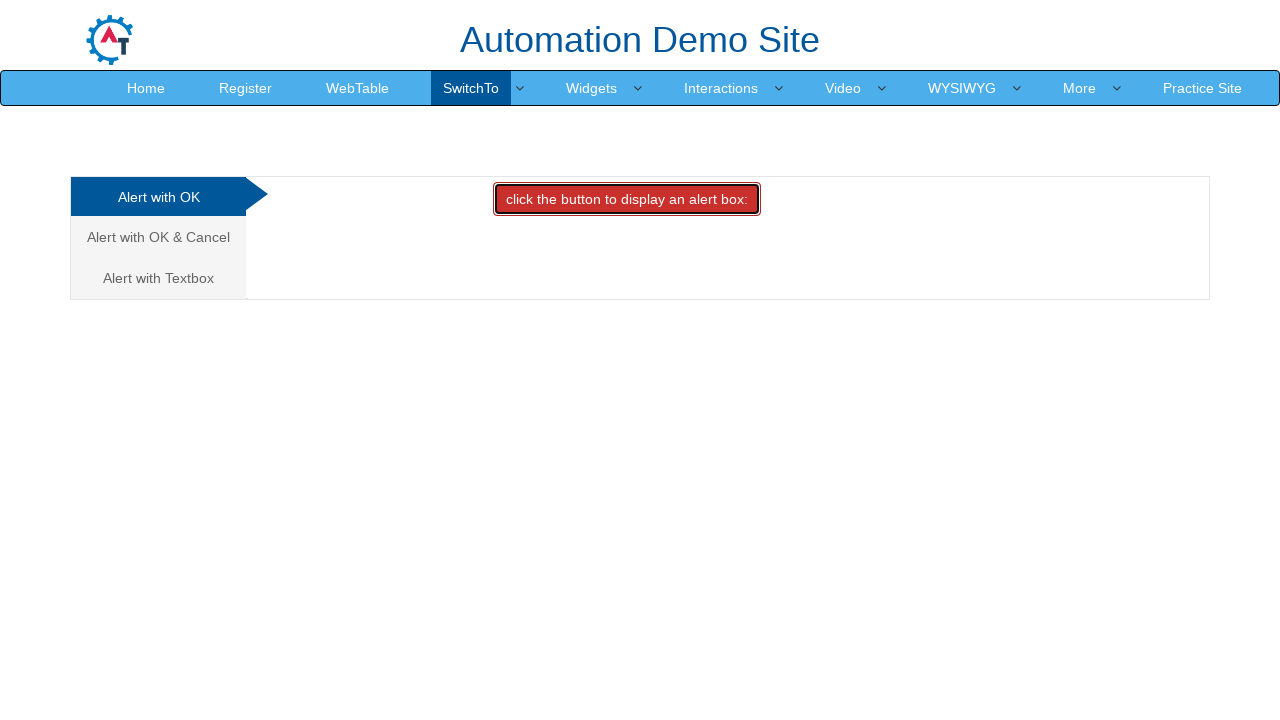

Waited for simple alert to be processed
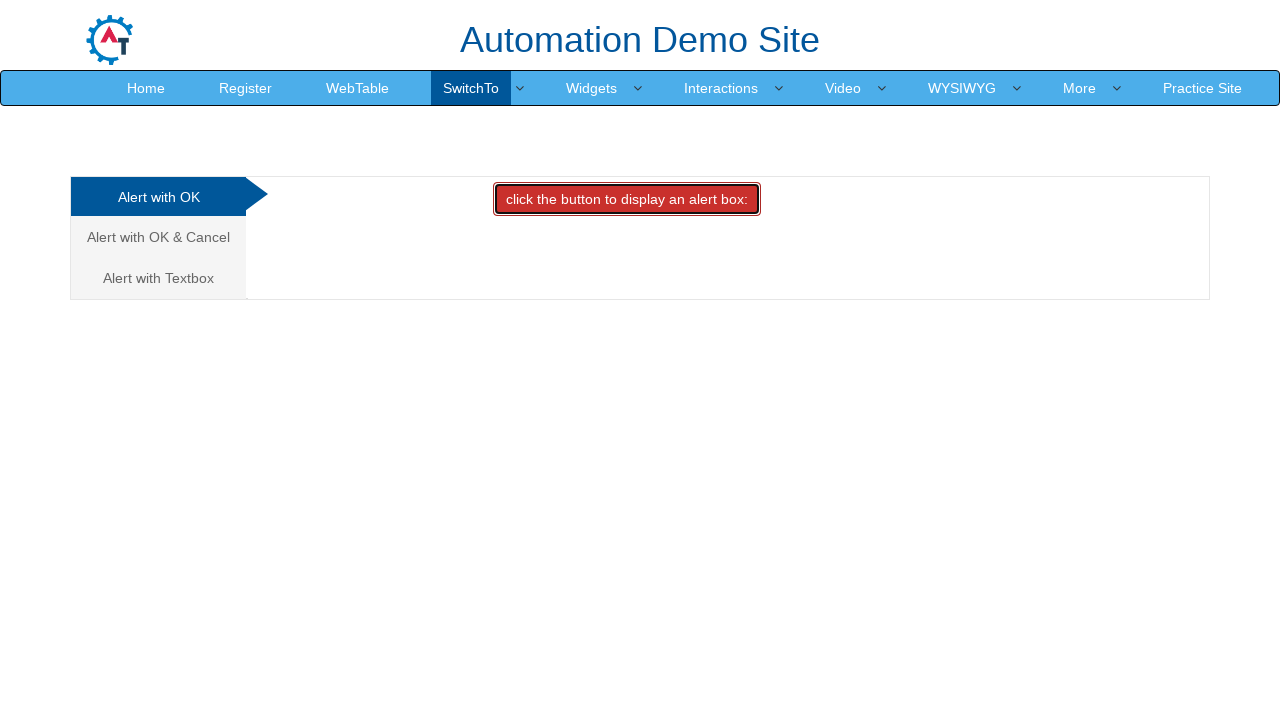

Clicked 'Alert with Textbox' link at (158, 278) on a:has-text('Alert with Textbox')
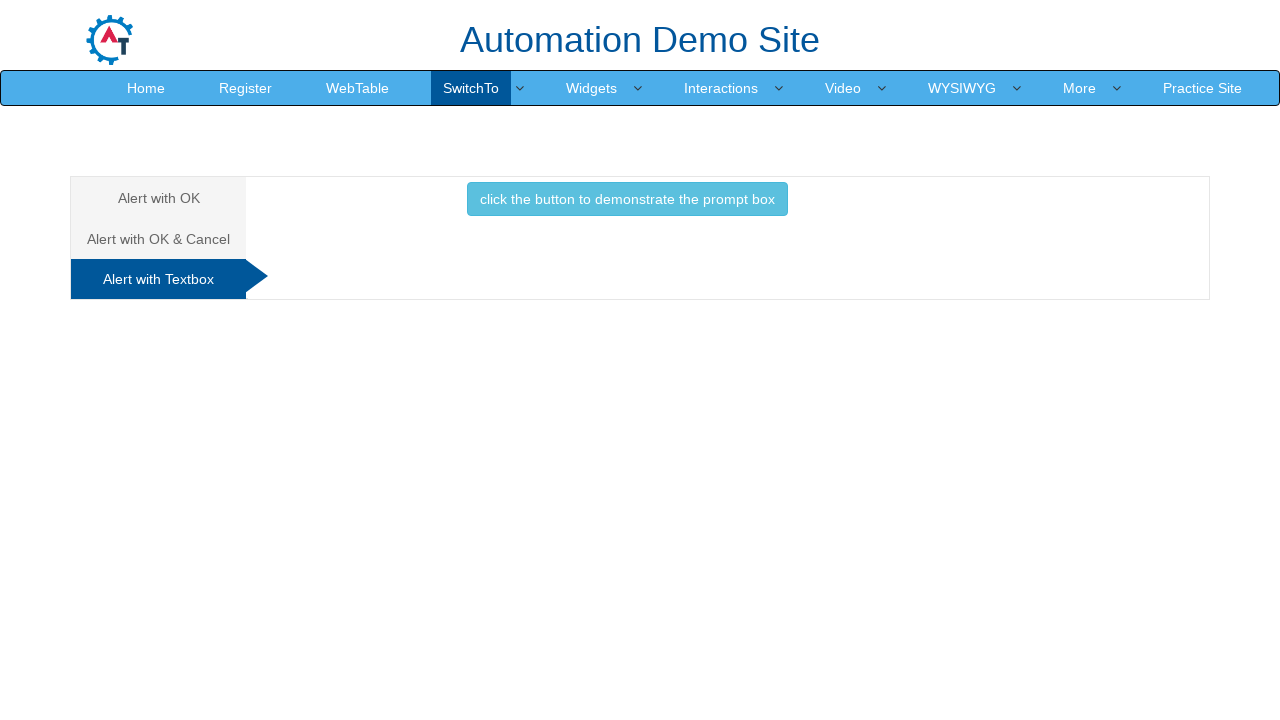

Clicked promptbox button to trigger prompt alert at (627, 199) on button[onclick='promptbox()']
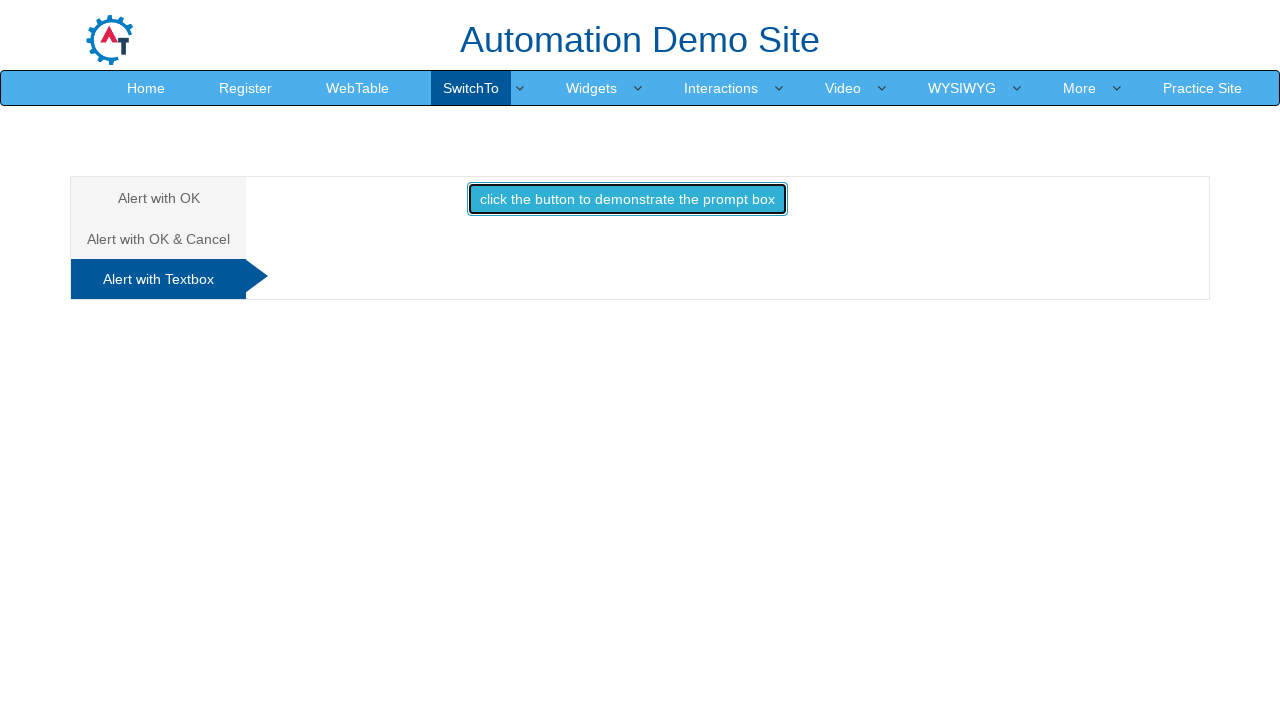

Set up prompt dialog handler to accept with text 'java'
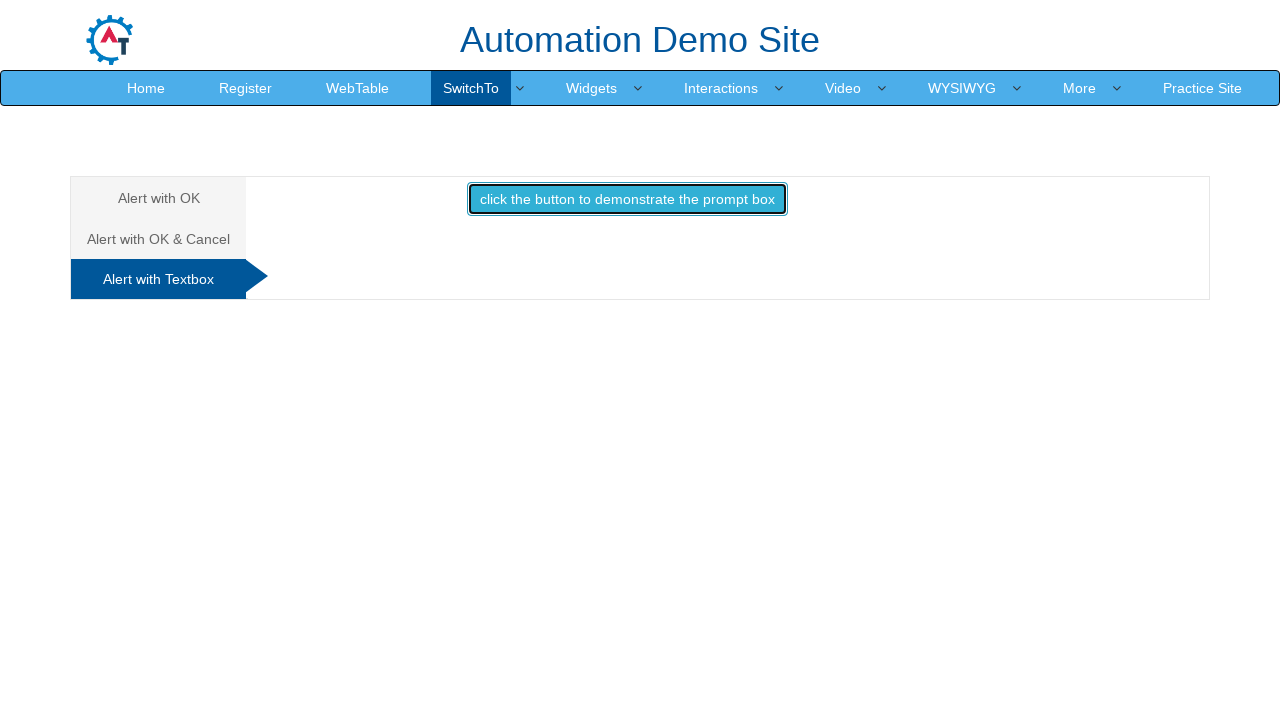

Waited for prompt alert to be processed
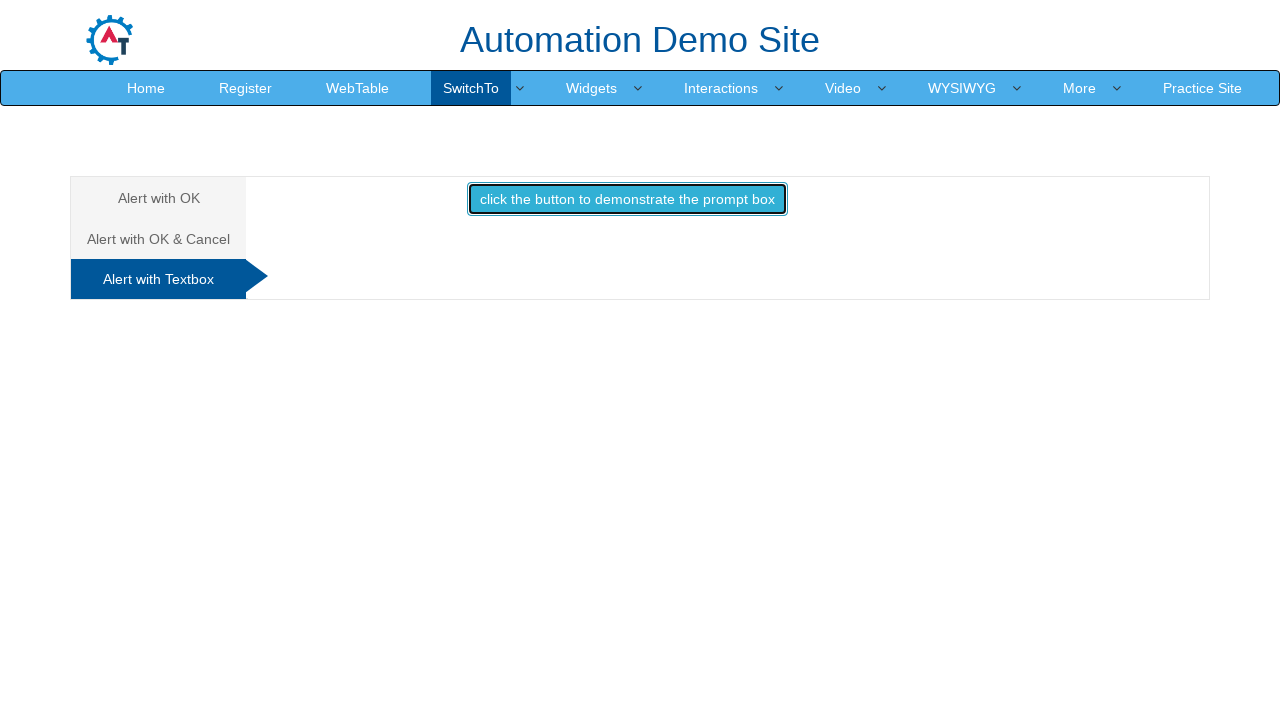

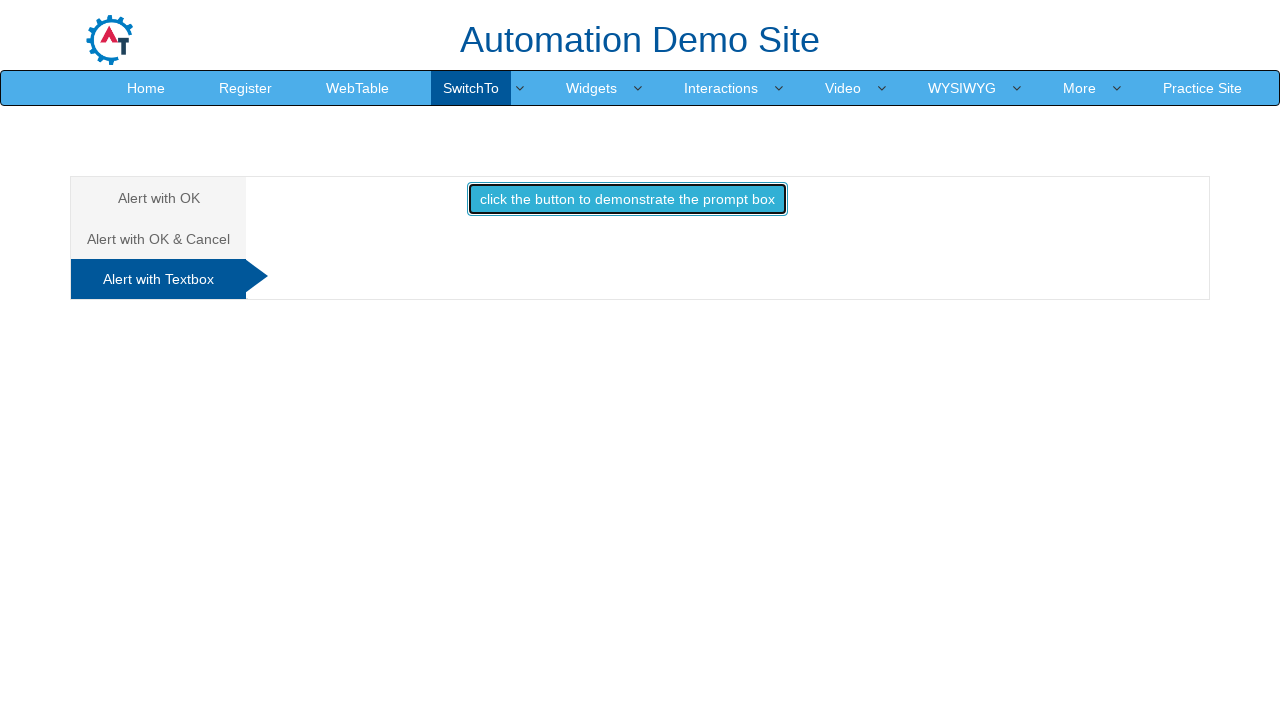